Tests various mouse click events (left click, double click, and right click) on a page and verifies the active element changes

Starting URL: https://v1.training-support.net/selenium/input-events

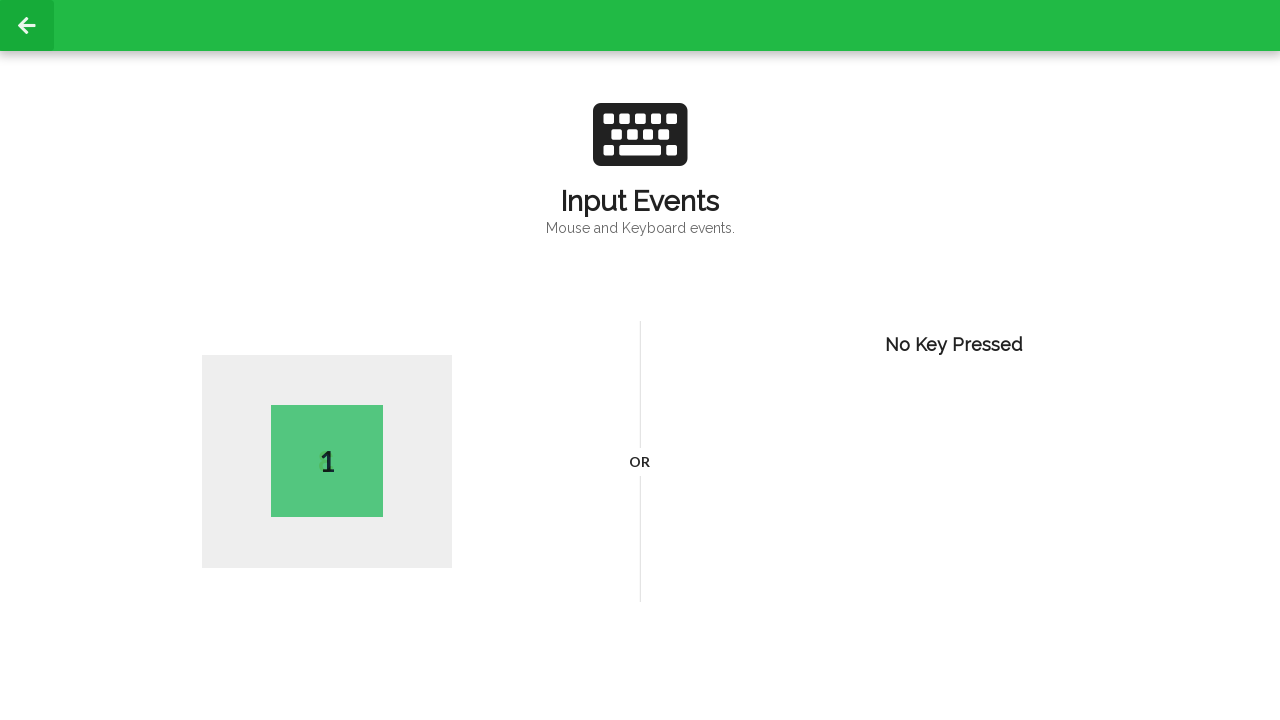

Performed left click on page body at (640, 360) on body
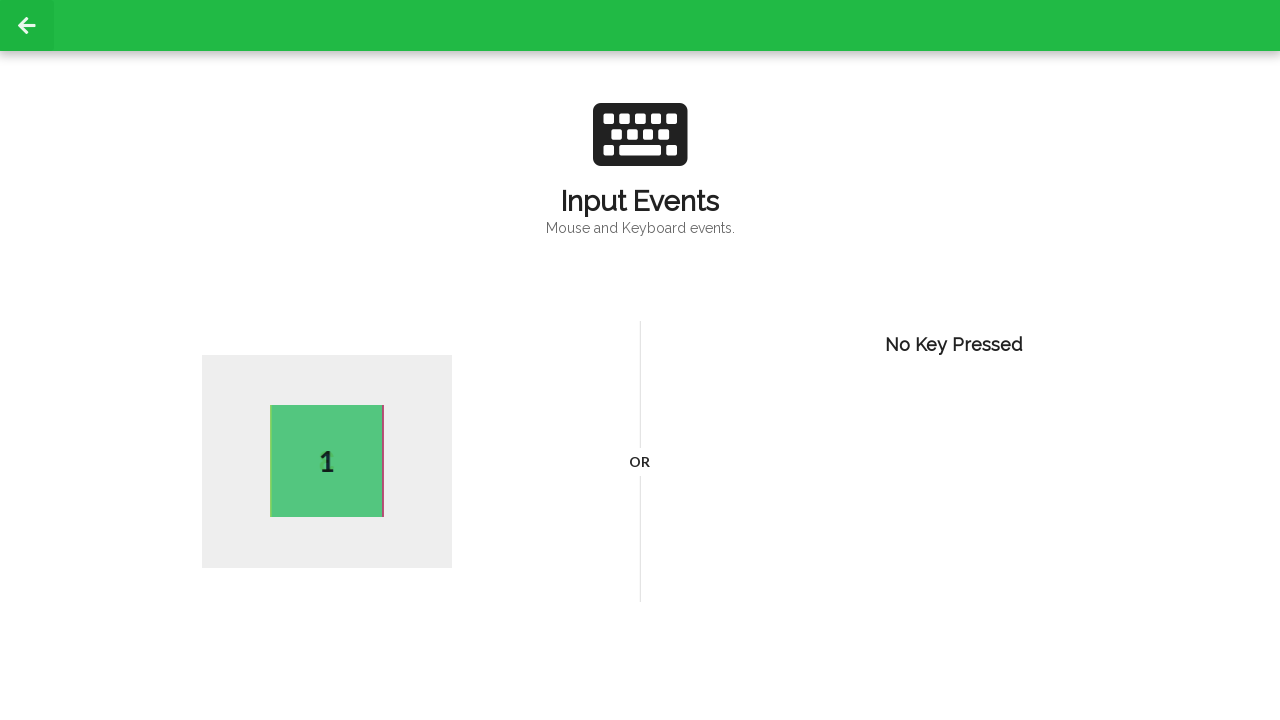

Active element appeared on page
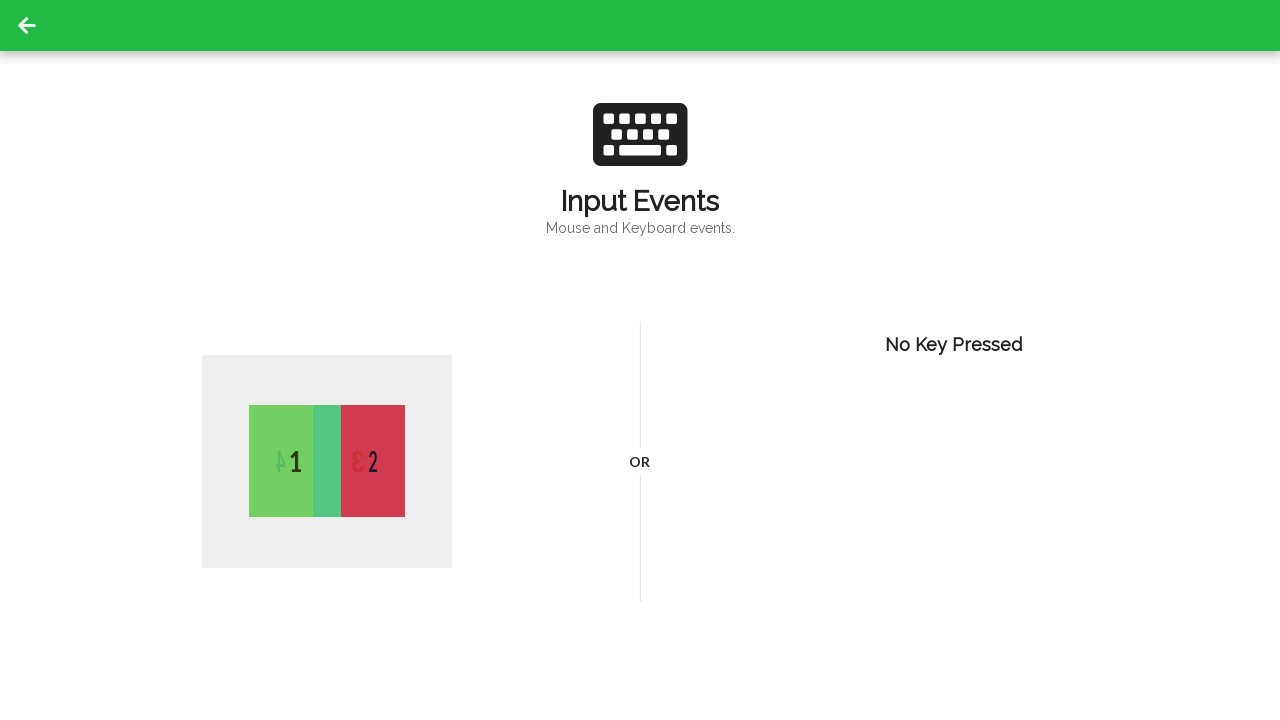

Performed double click on page body at (640, 360) on body
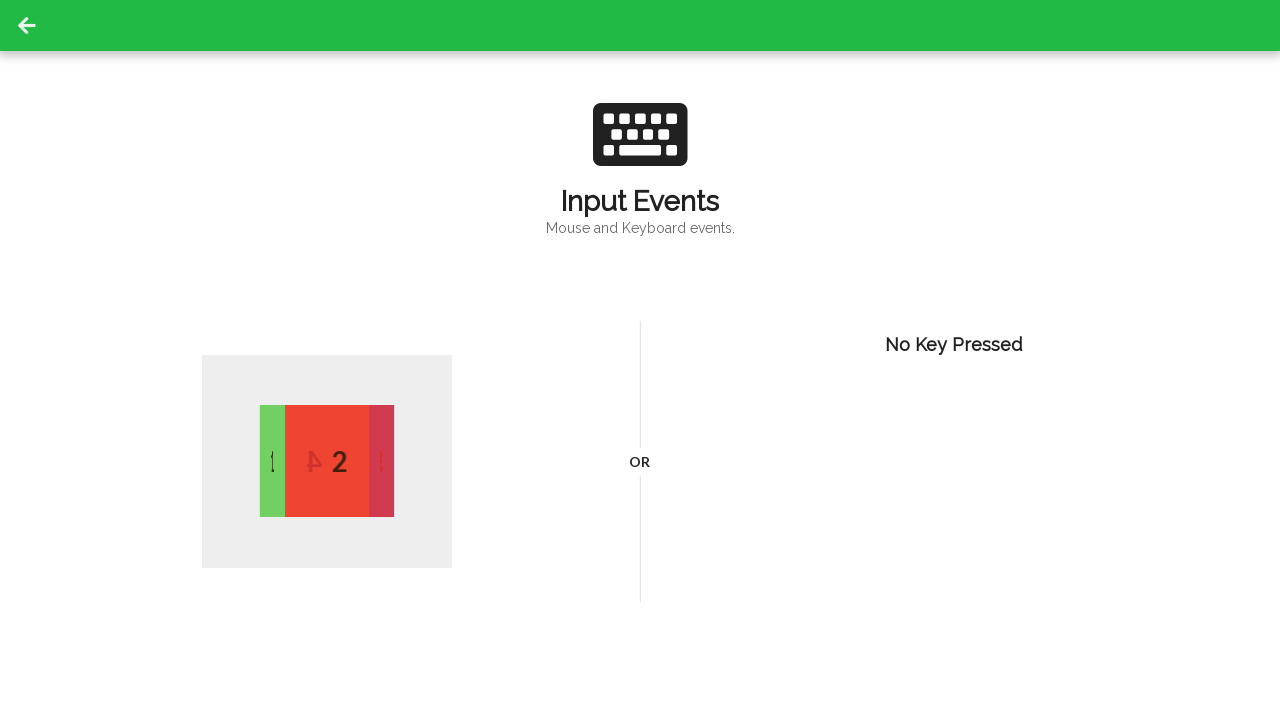

Performed right click on page body at (640, 360) on body
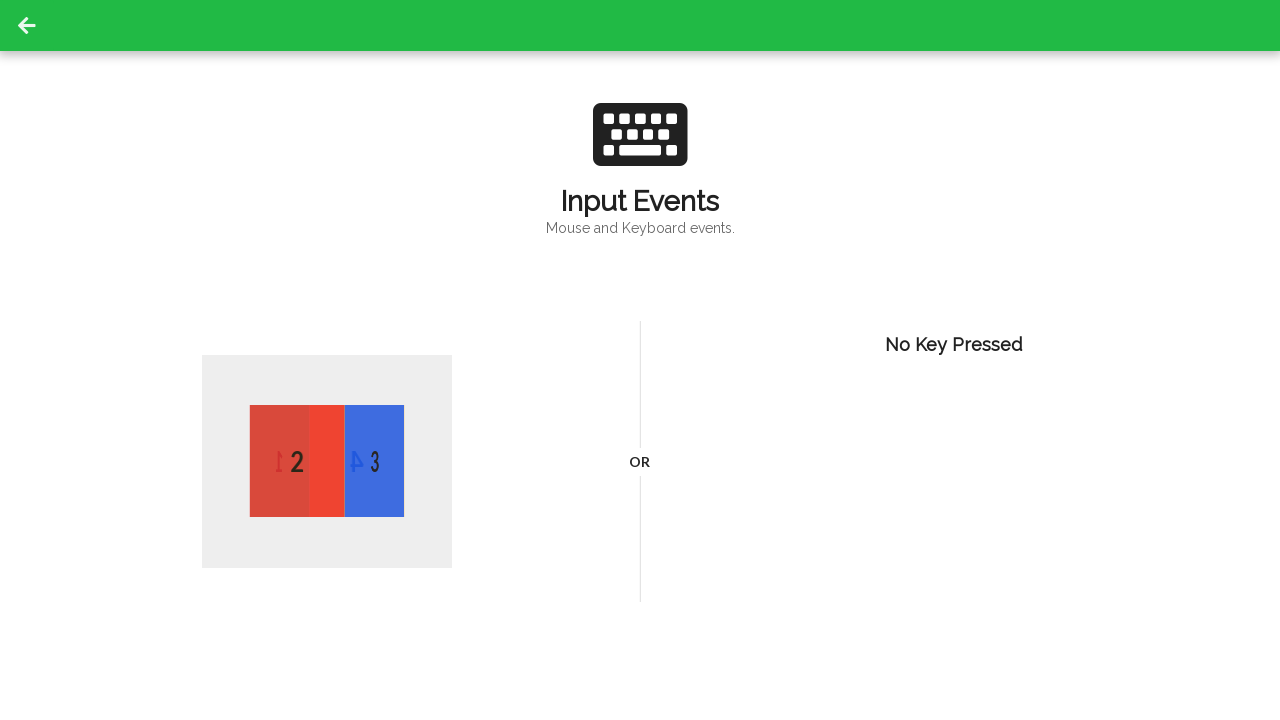

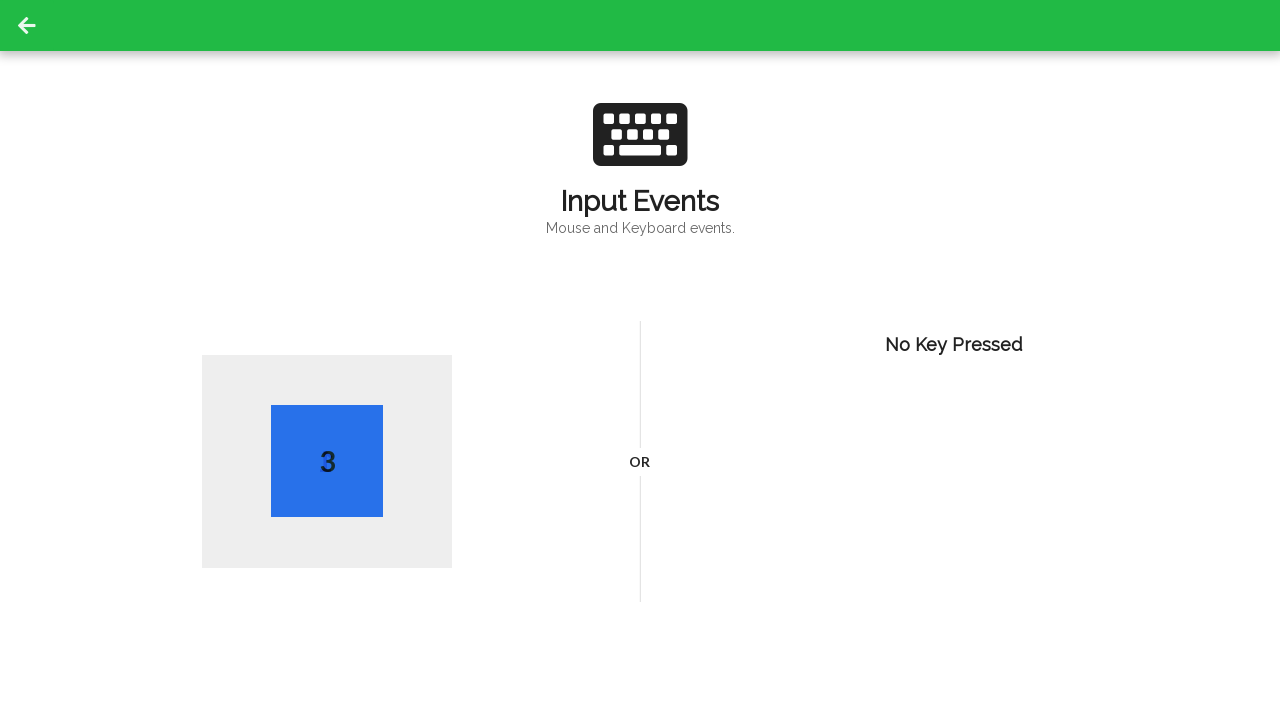